Tests navigation through GitHub wiki pages for the Selenide repository, clicking on the wiki tab, expanding more pages, and verifying that the Soft Assertions page contains specific JUnit5 code example

Starting URL: https://github.com/selenide/selenide

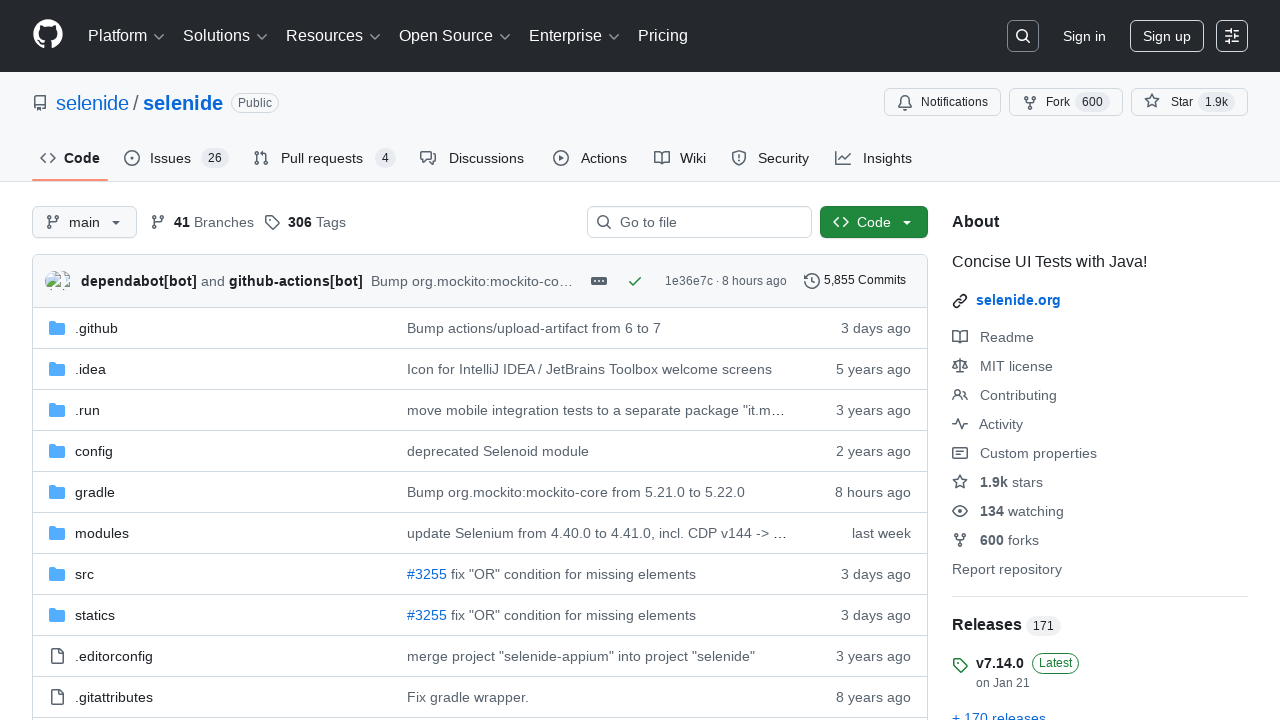

Clicked on the Wiki tab at (680, 158) on #wiki-tab
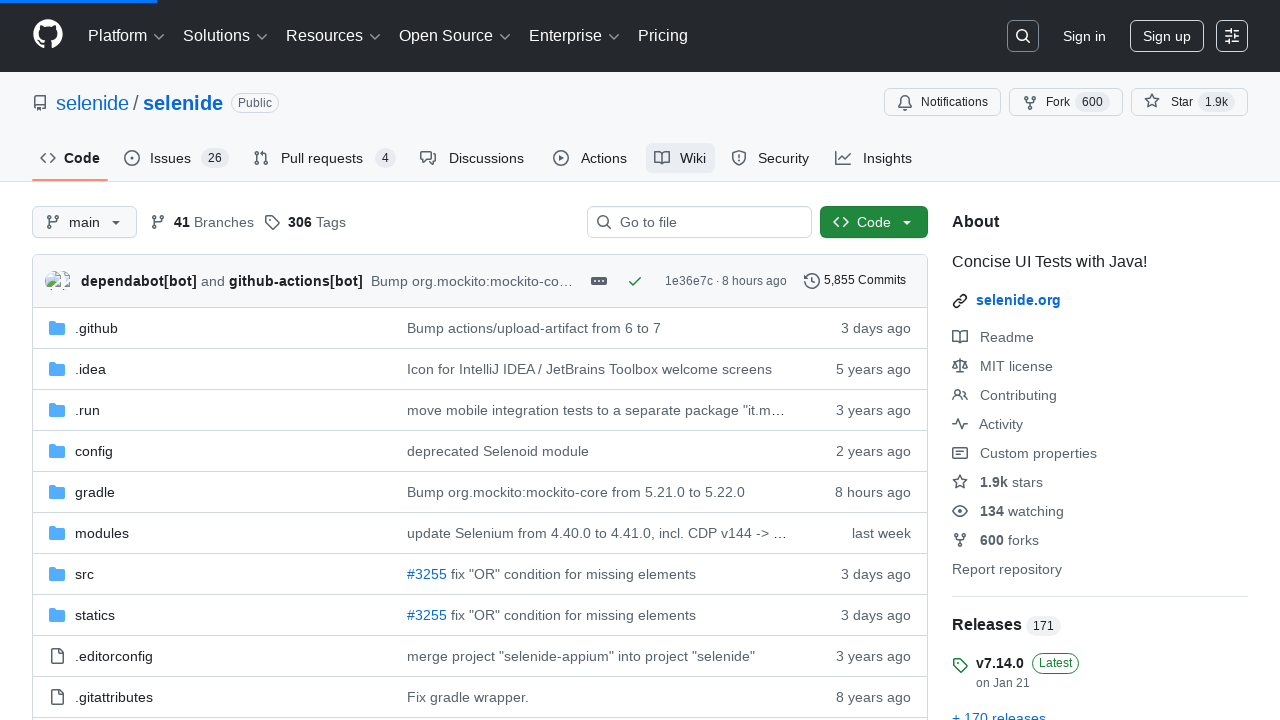

Clicked to show more wiki pages at (1030, 429) on .js-wiki-more-pages-link
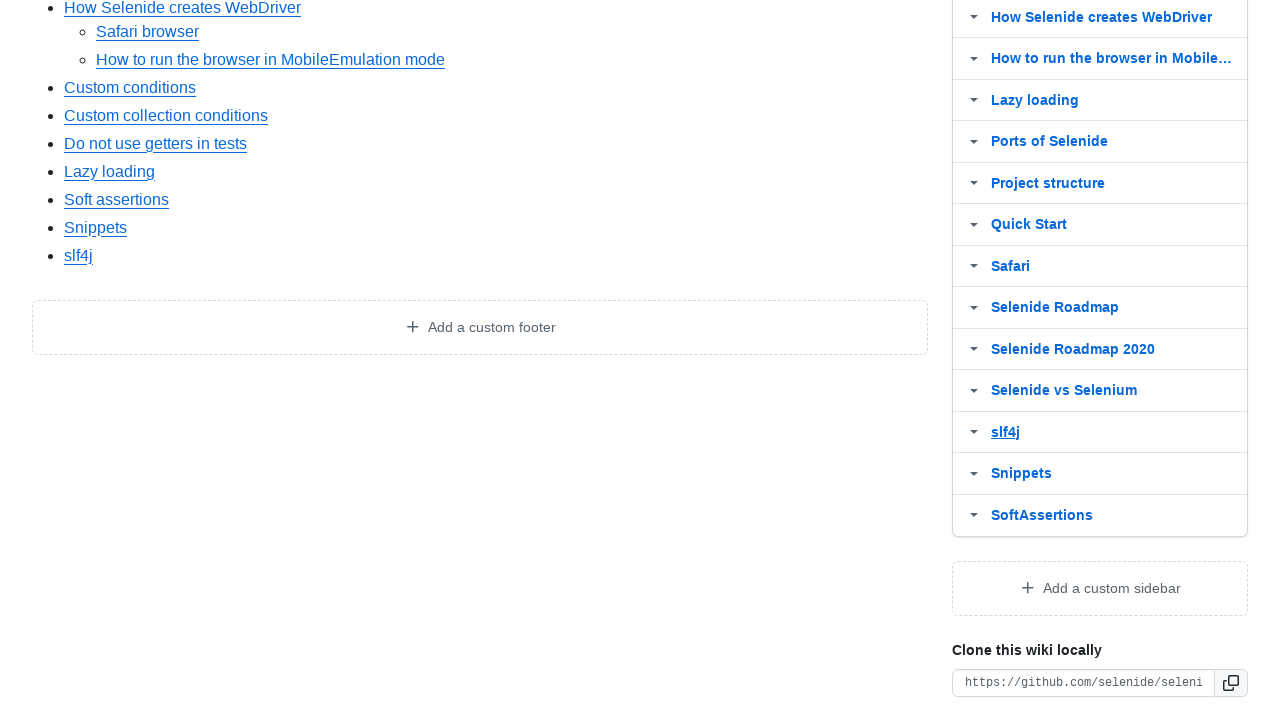

Clicked on the Soft Assertions wiki link at (116, 199) on a[href='/selenide/selenide/wiki/SoftAssertions']
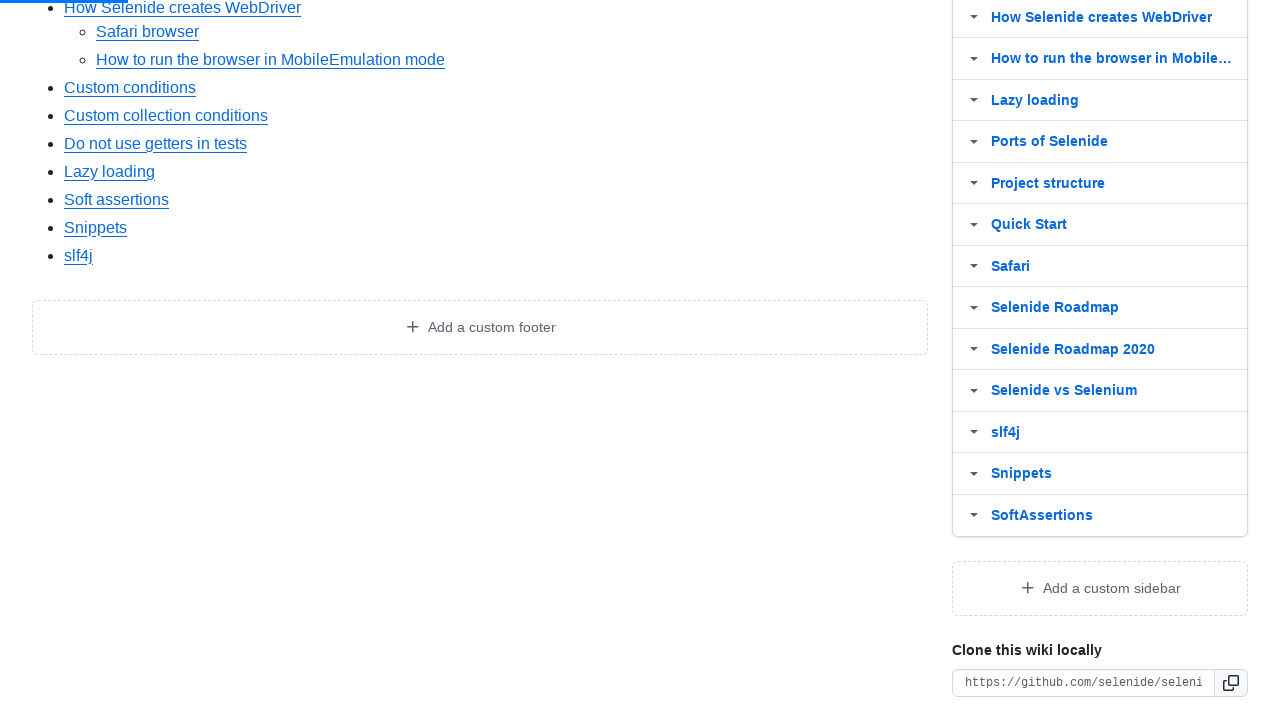

Waited for markdown heading to load
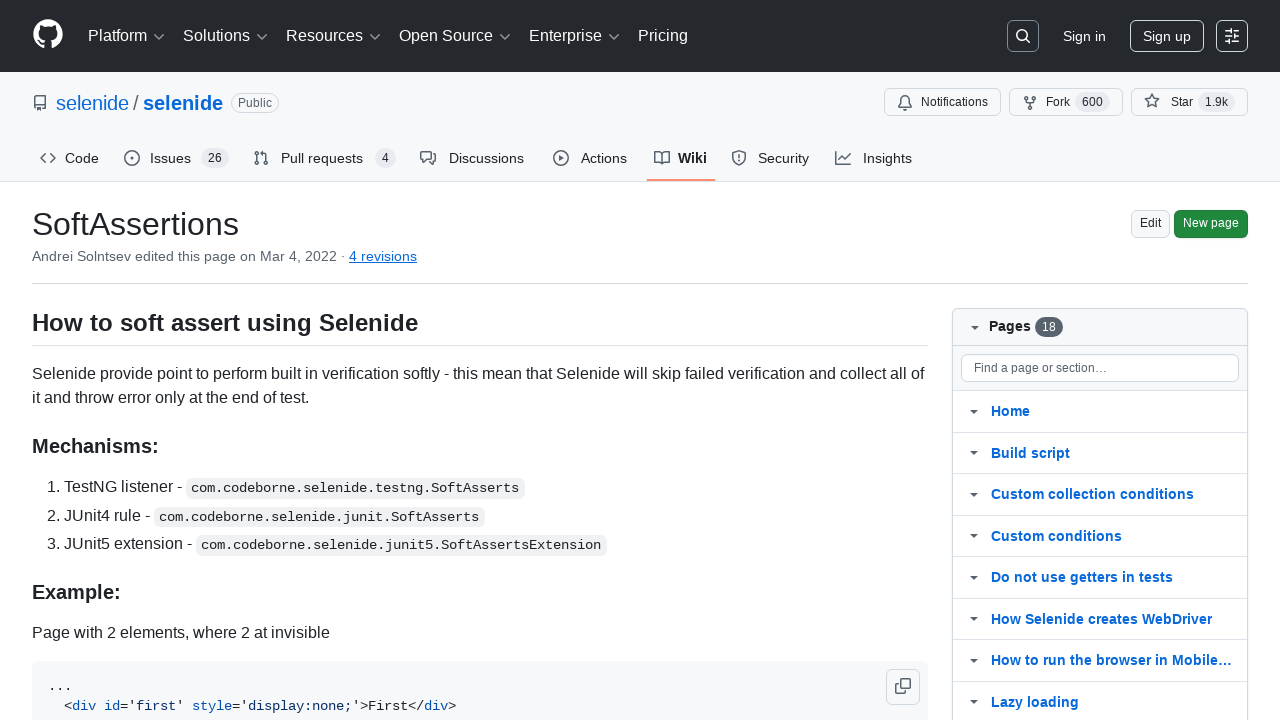

Located JUnit5 code block element
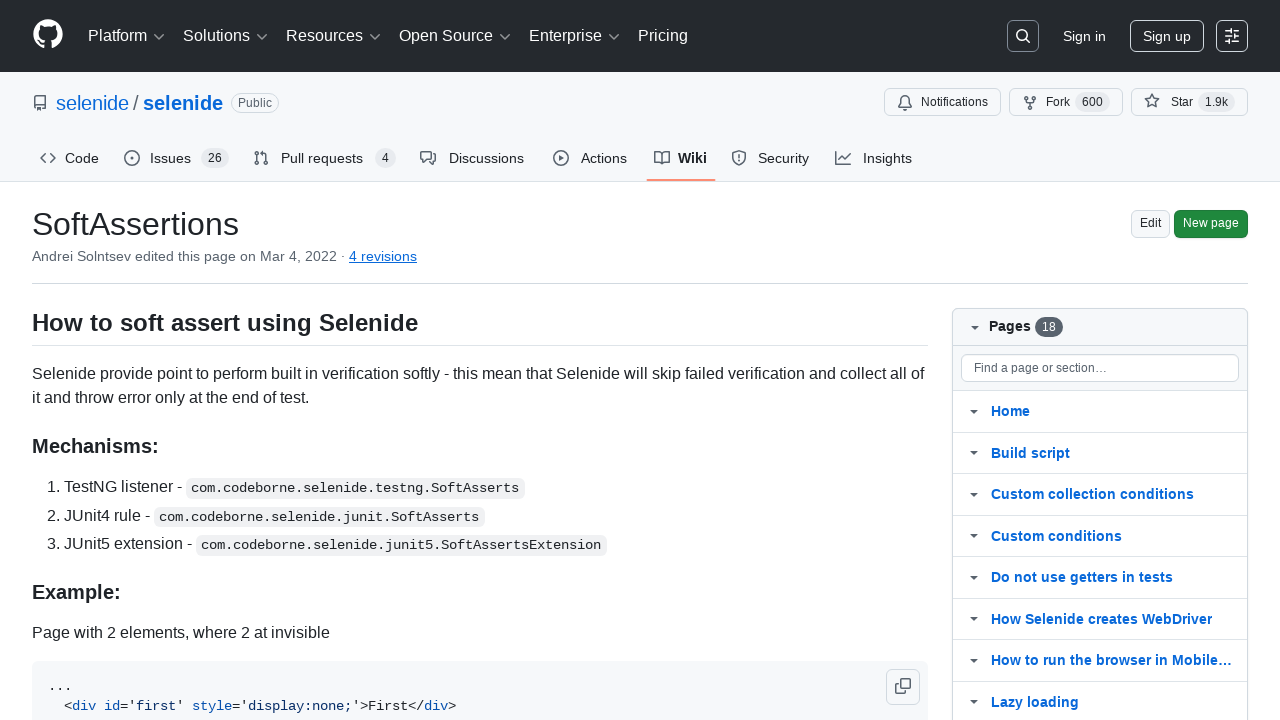

Waited for JUnit5 code block to become visible
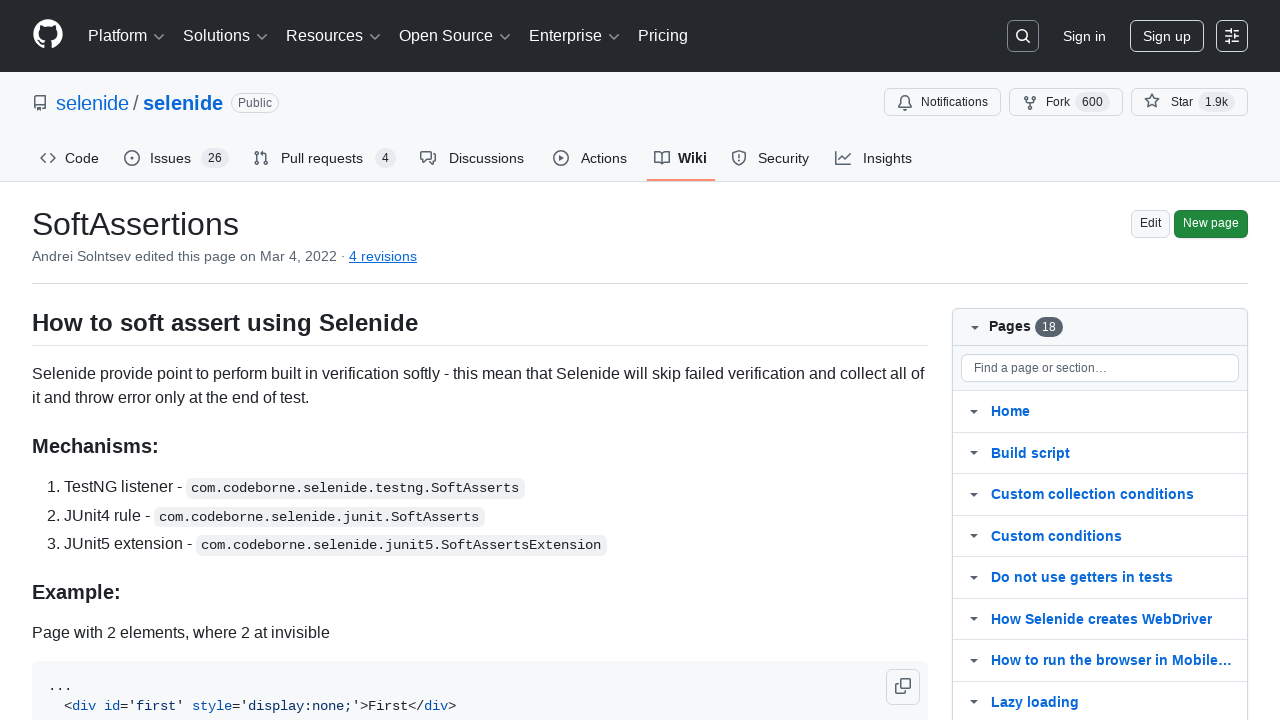

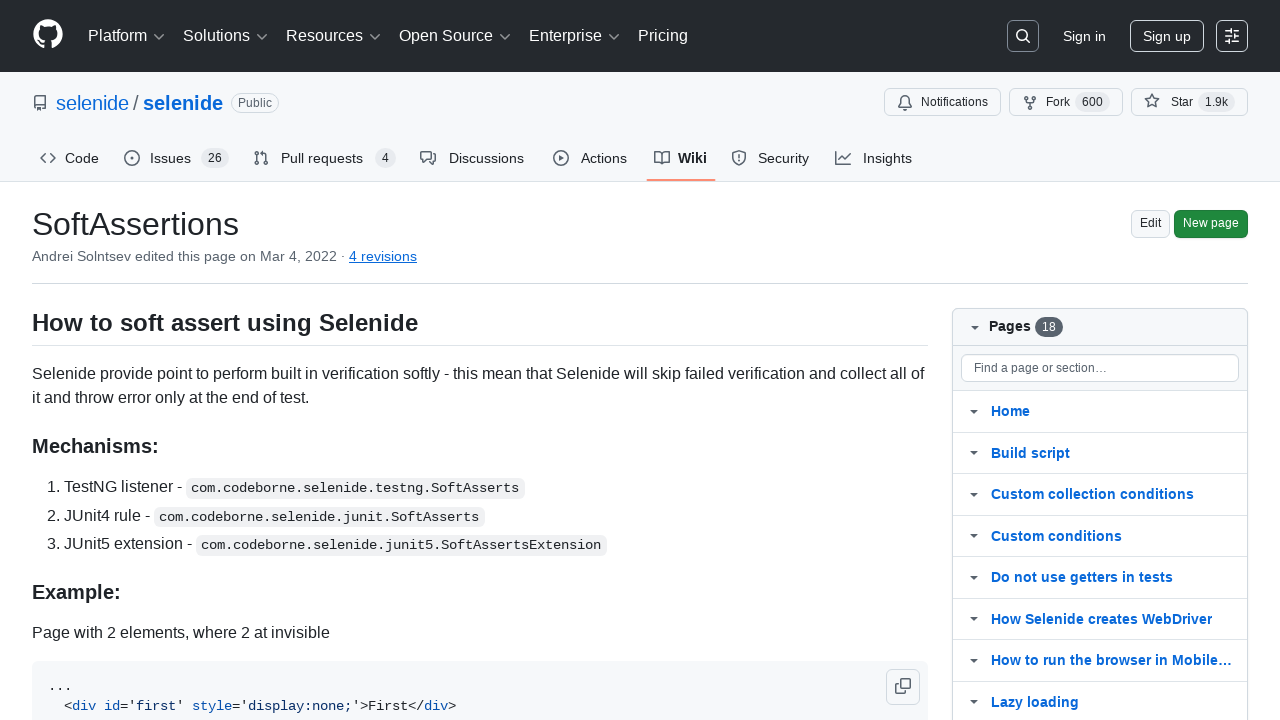